Tests typing text into an online text editor by clearing the editor field and typing a sample sentence.

Starting URL: https://write-box.appspot.com/

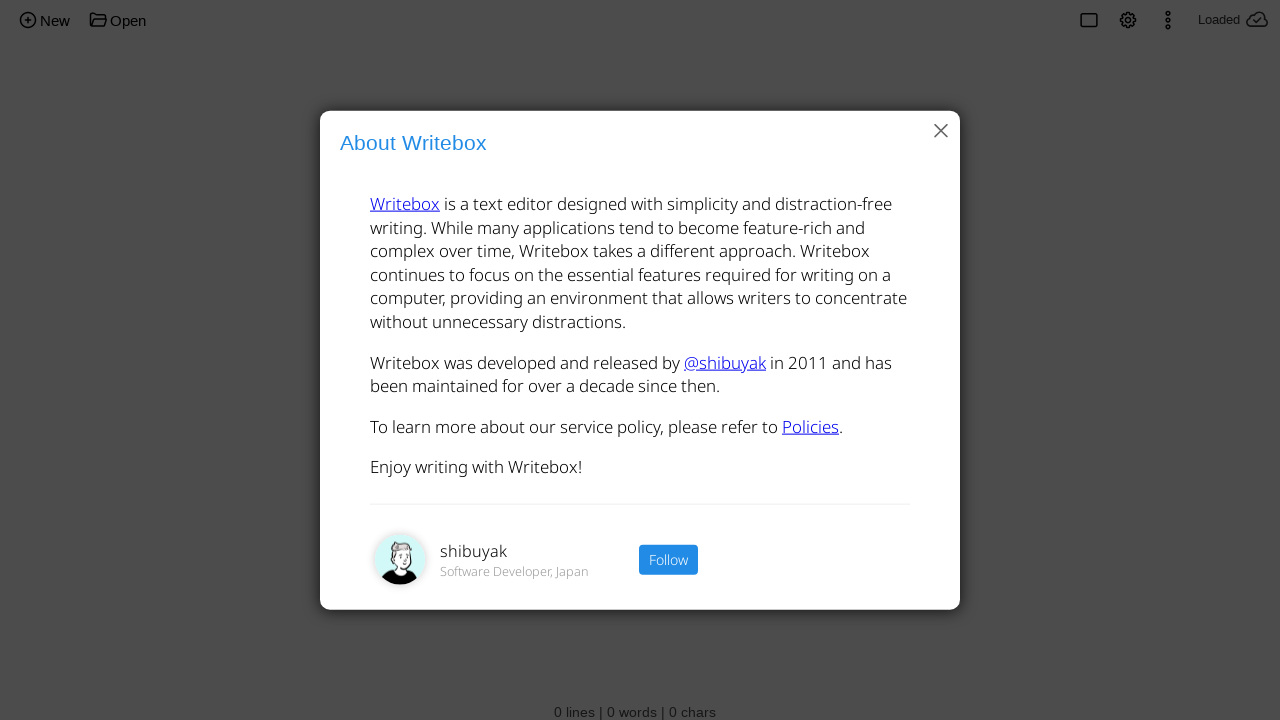

Waited for editor field to be available
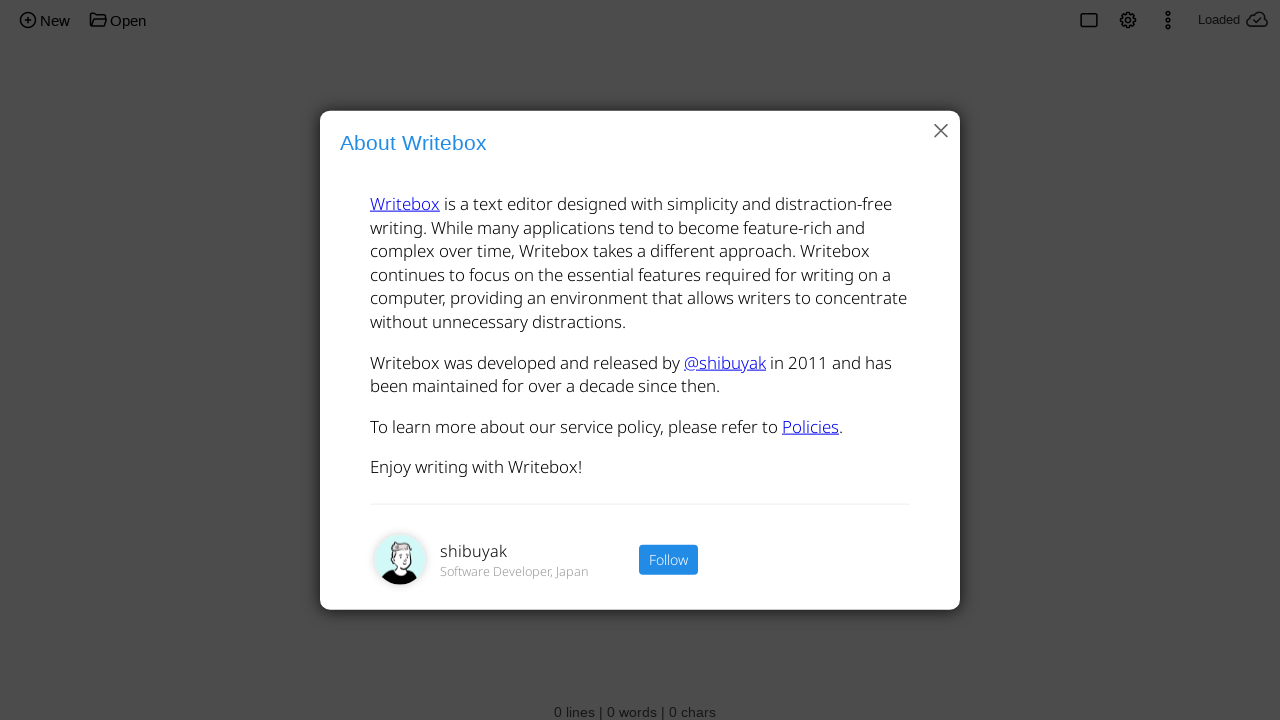

Cleared the editor field on #editor
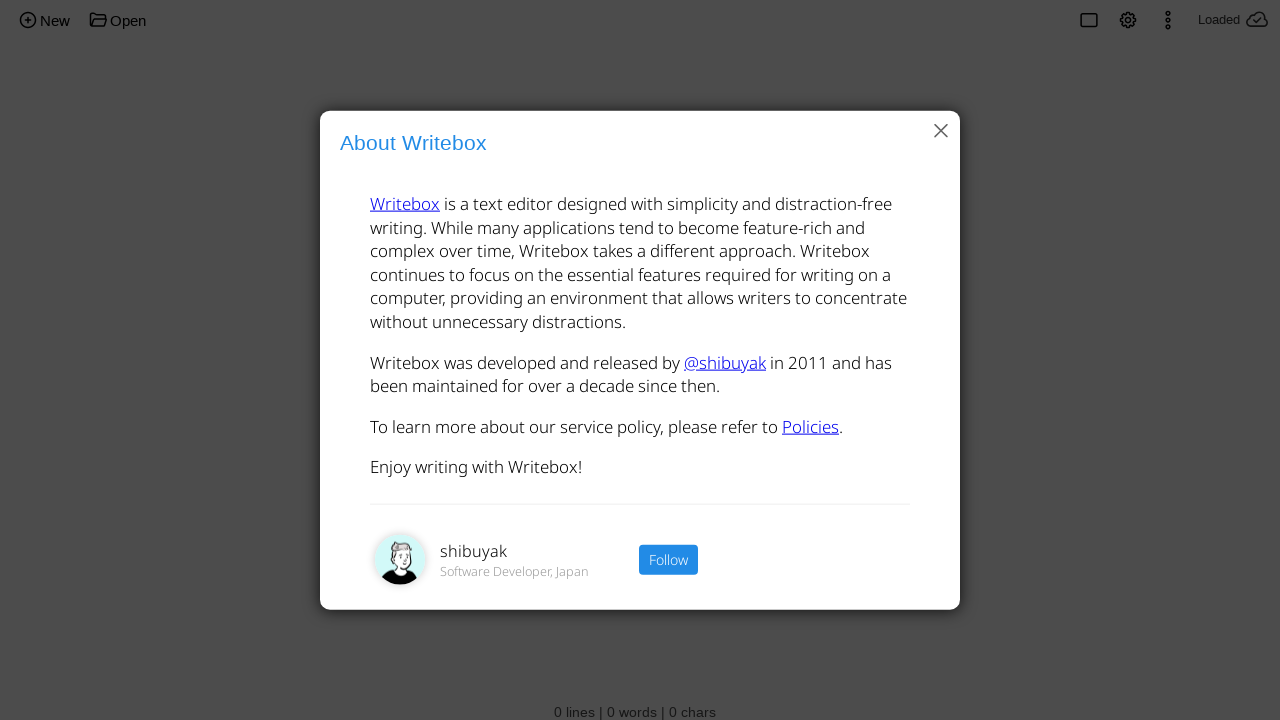

Typed sample sentence into the editor on #editor
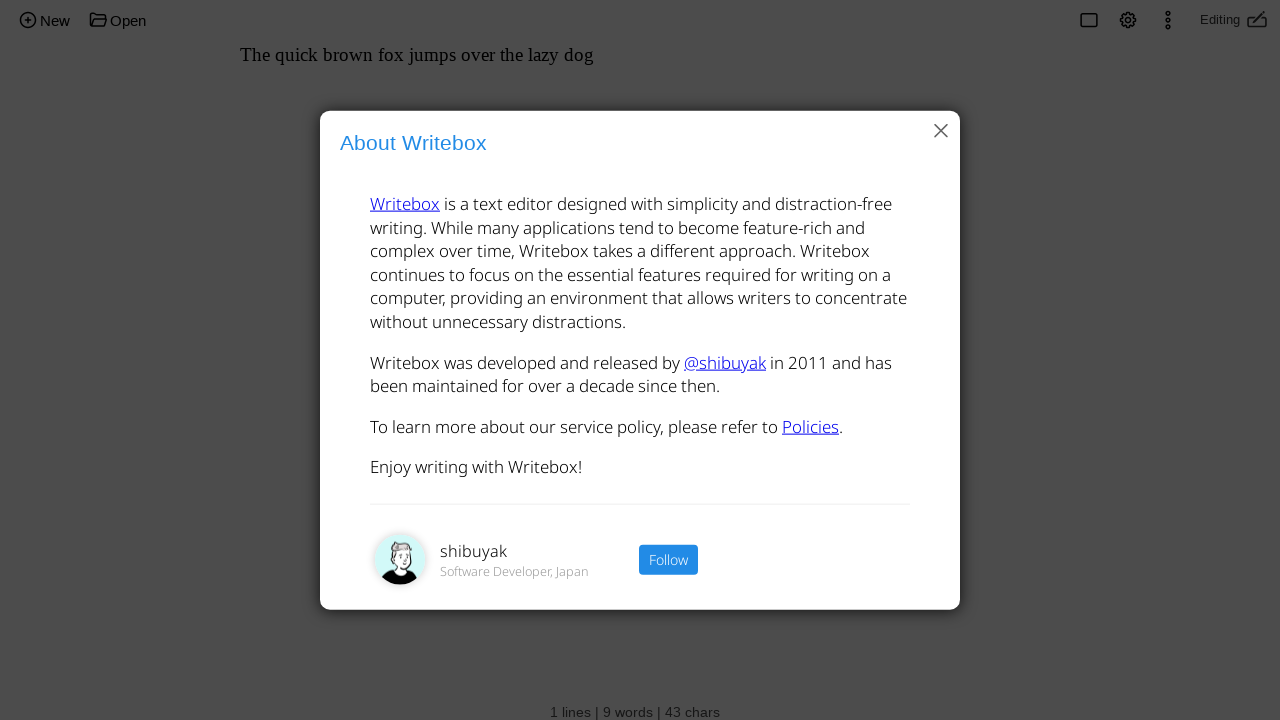

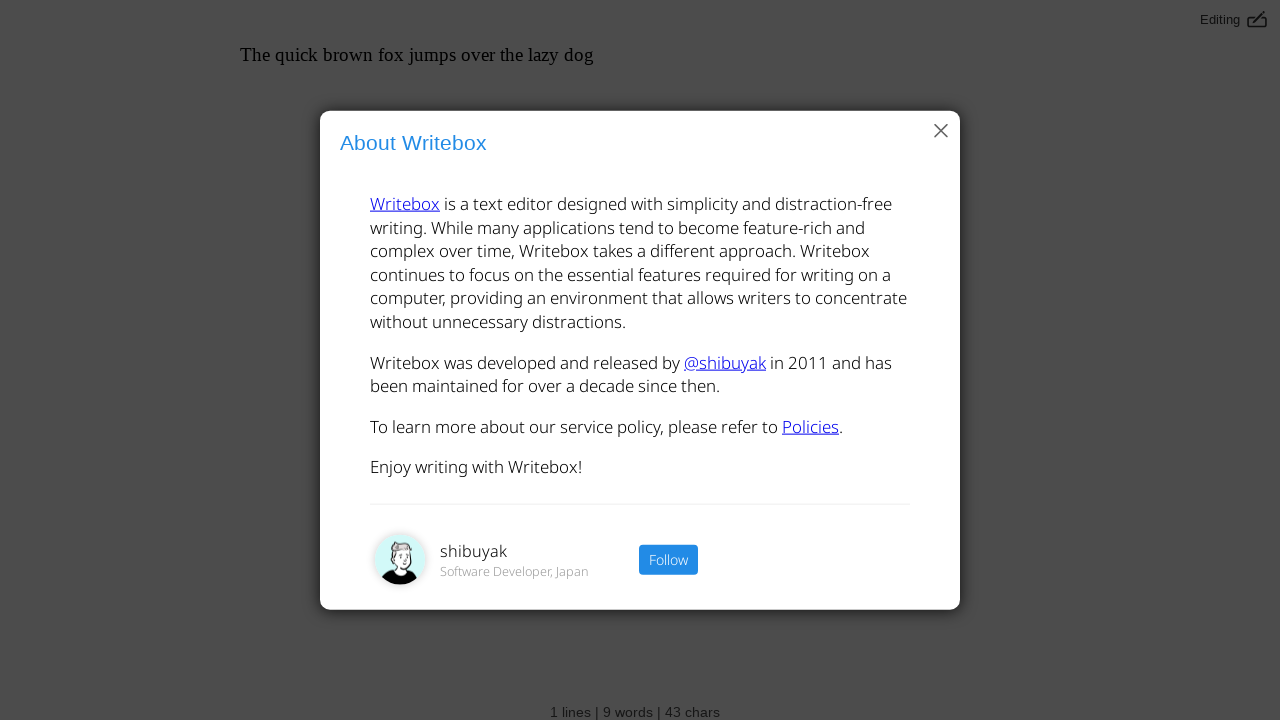